Tests opening a new browser tab by navigating to a page, opening a new tab, navigating to a different page in that tab, and verifying two tabs exist.

Starting URL: https://the-internet.herokuapp.com/windows

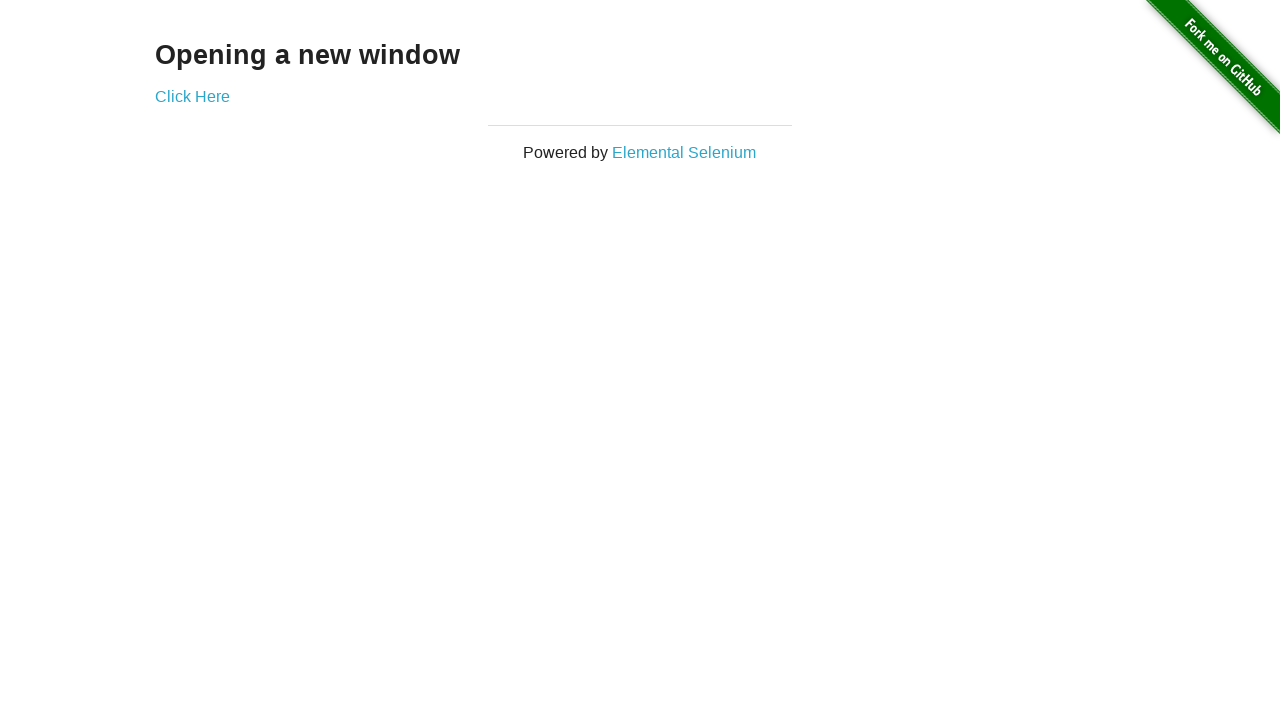

Navigated to the-internet.herokuapp.com/windows
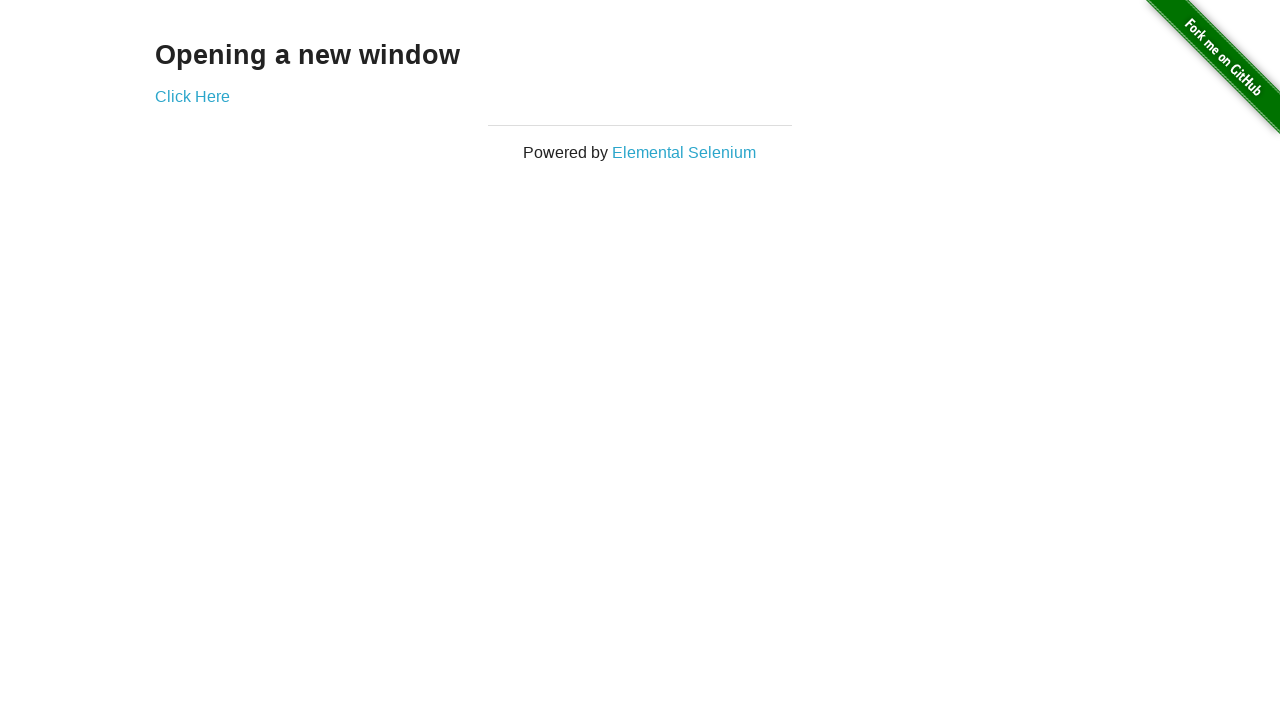

Opened a new browser tab
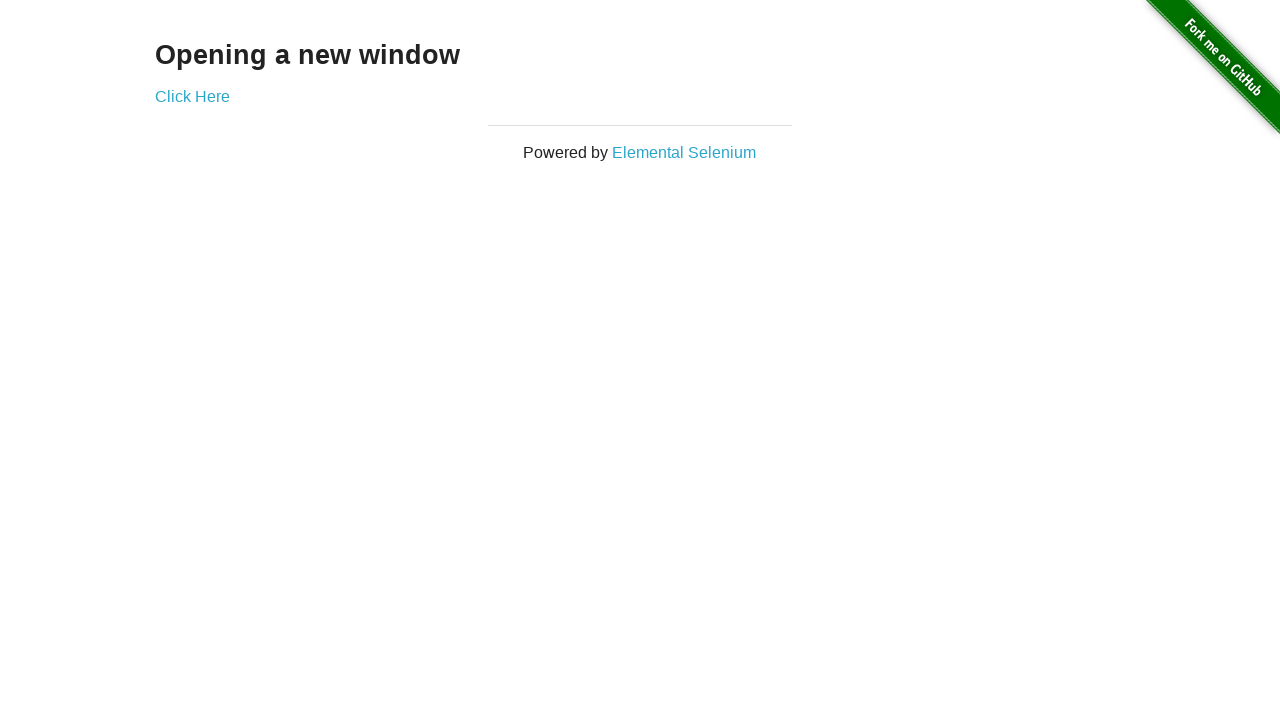

Navigated new tab to the-internet.herokuapp.com/typos
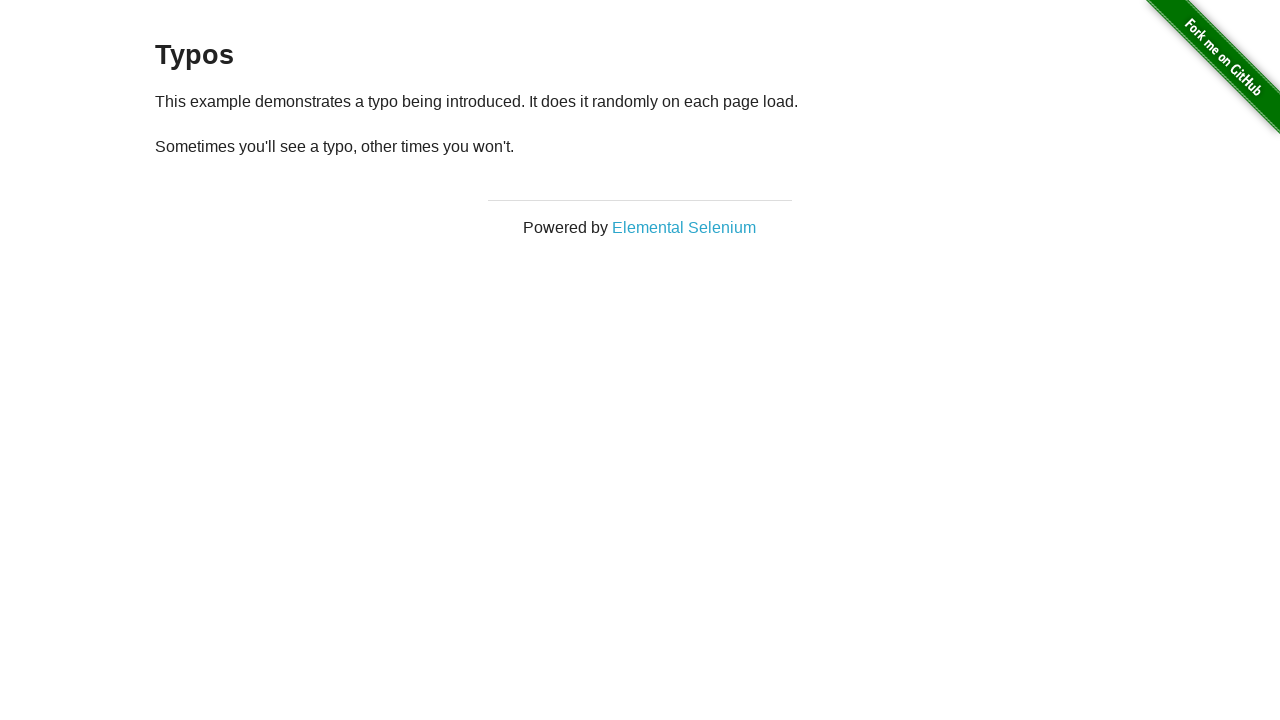

Verified that 2 tabs are open
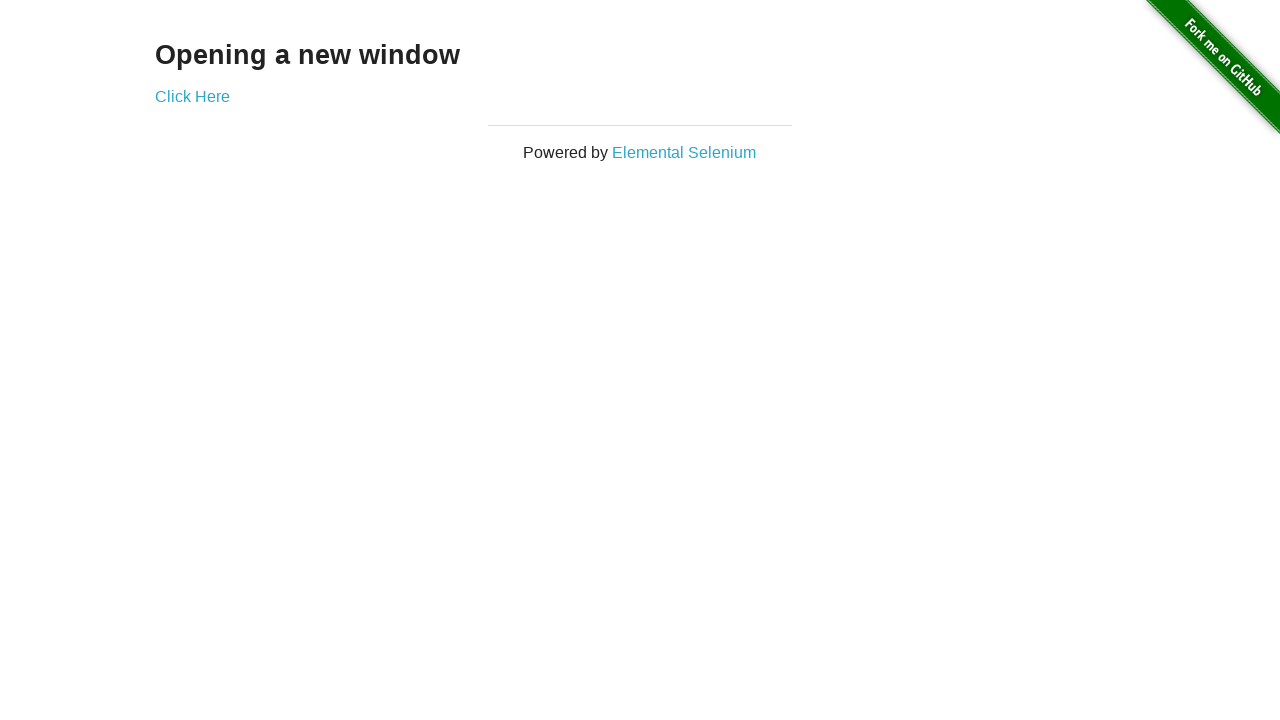

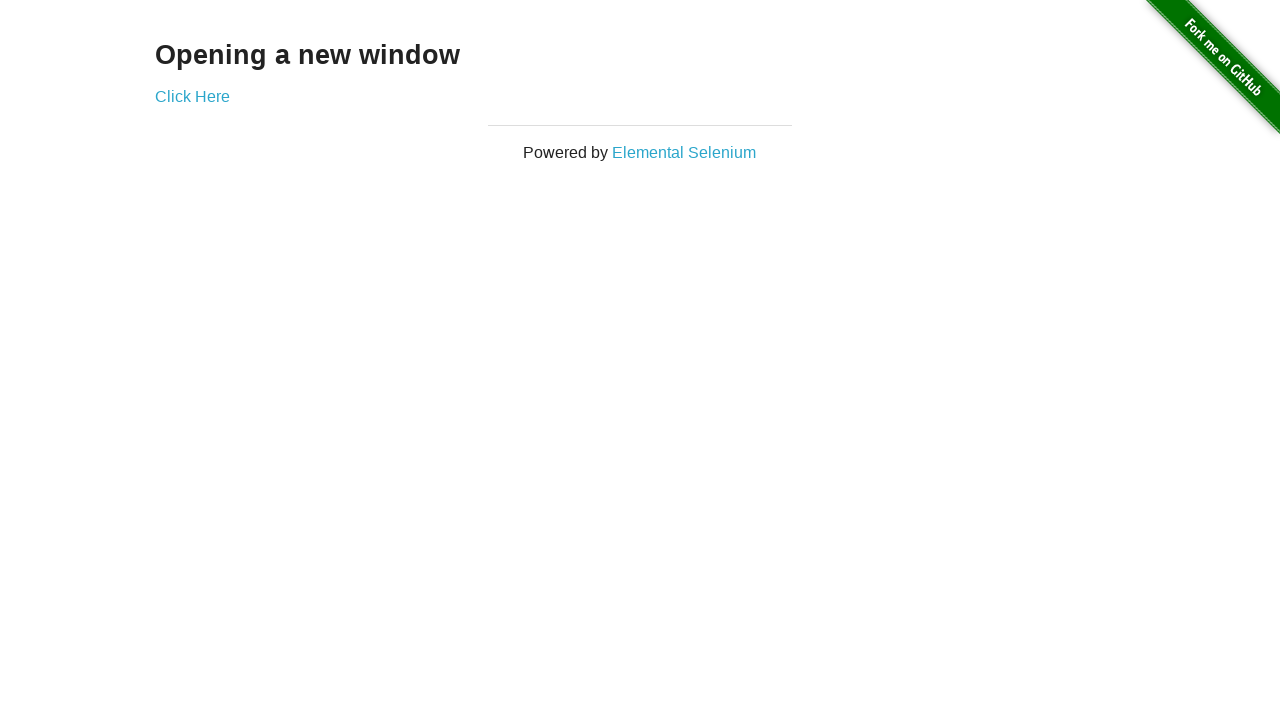